Tests the Python.org search functionality by entering "pycon" as a search query and submitting the form, then verifying results are found

Starting URL: http://www.python.org

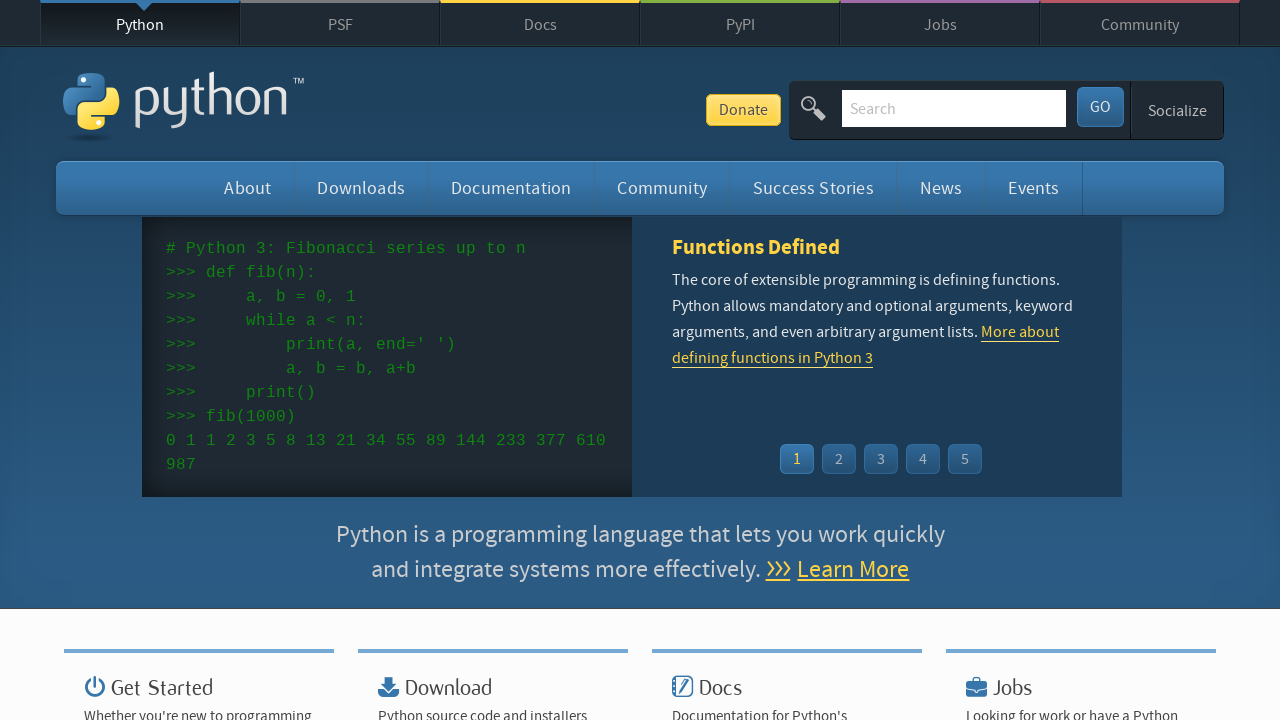

Verified 'Python' is in the page title
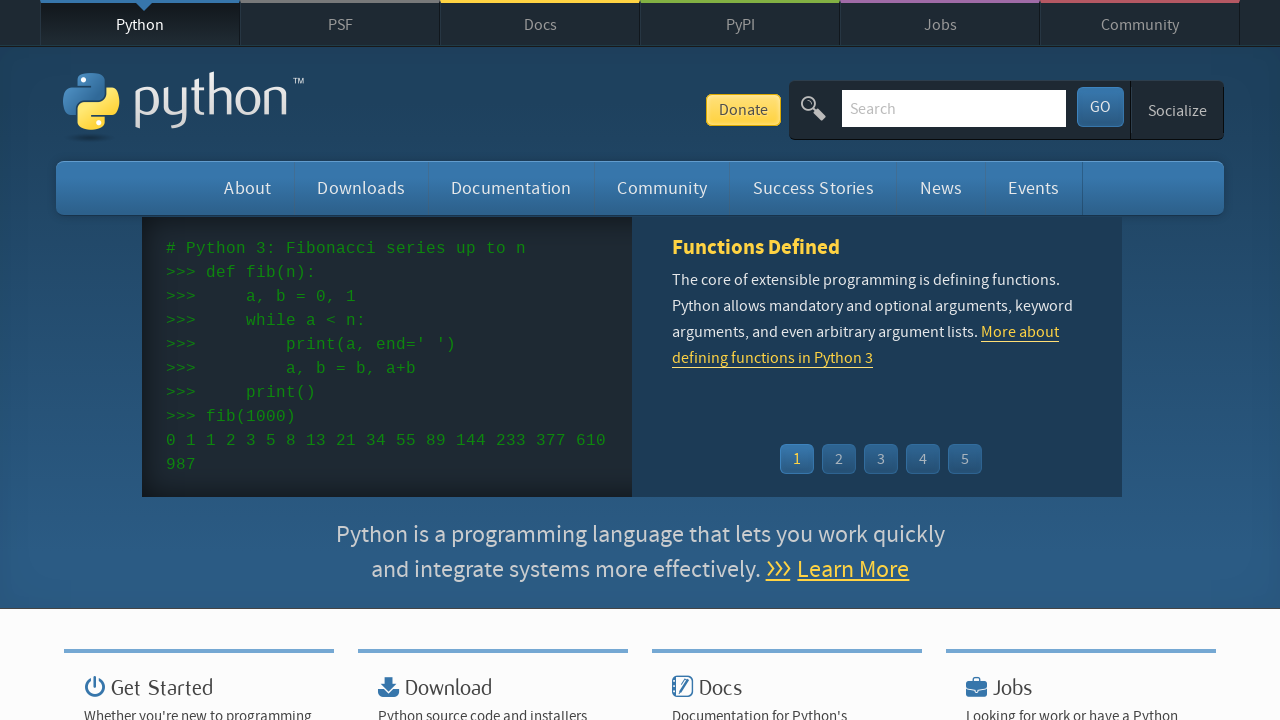

Filled search box with 'pycon' query on input[name='q']
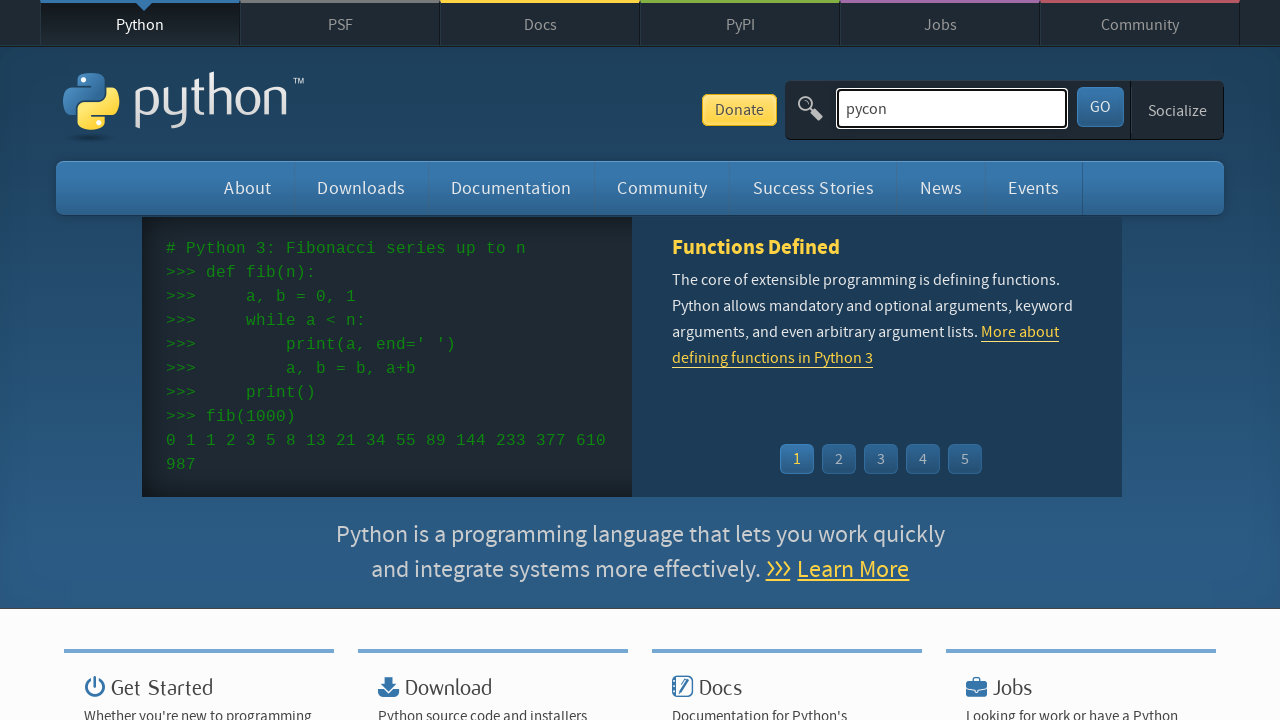

Pressed Enter to submit the search form on input[name='q']
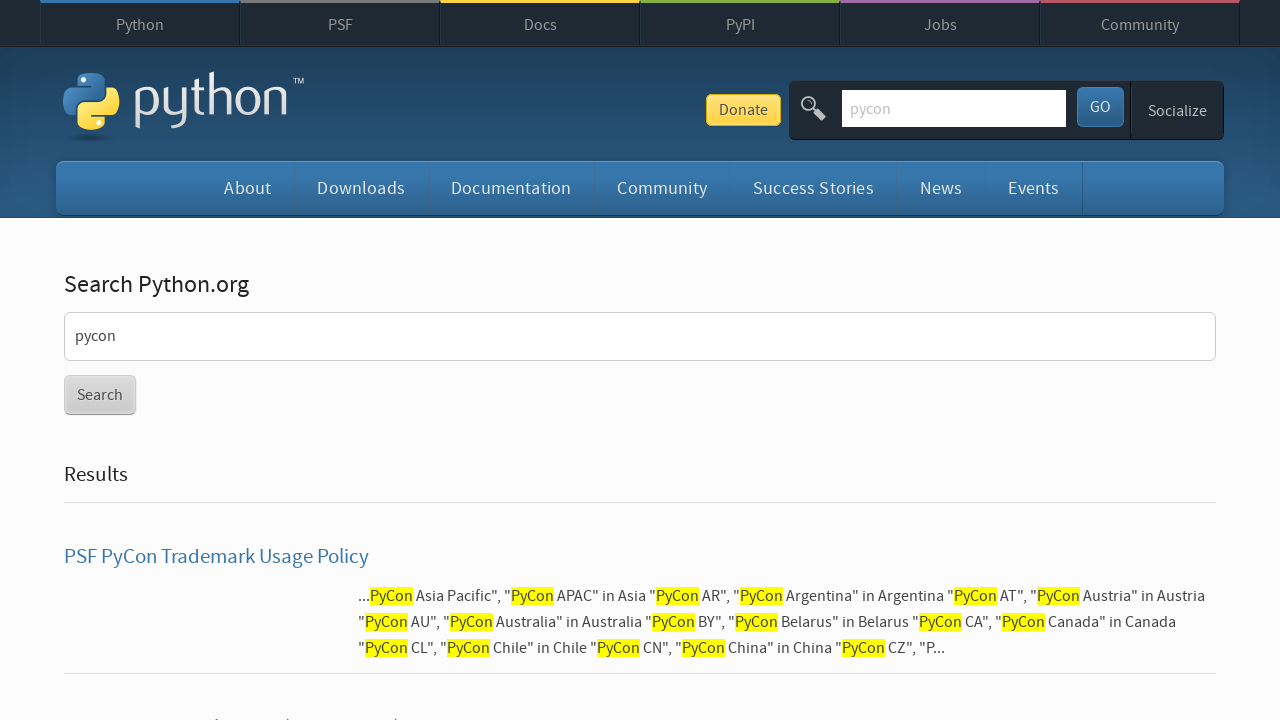

Waited for network to idle and page to fully load
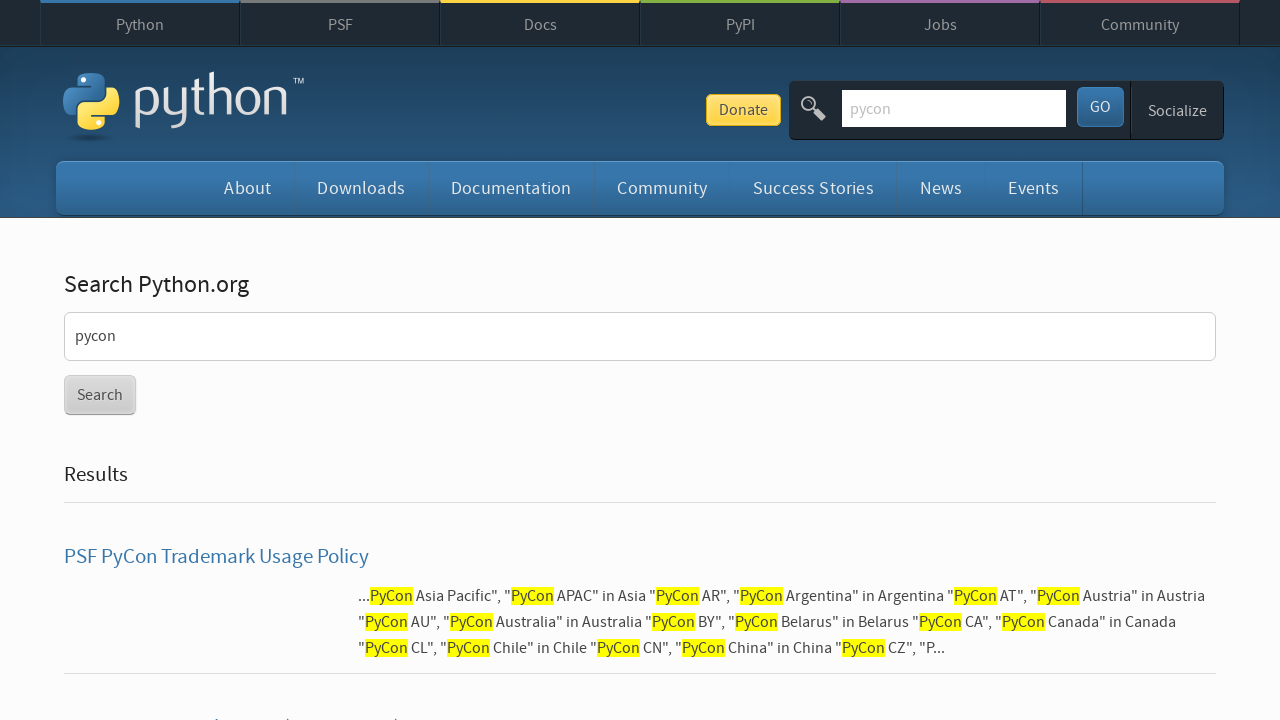

Verified that search results were found (no 'No results found' message)
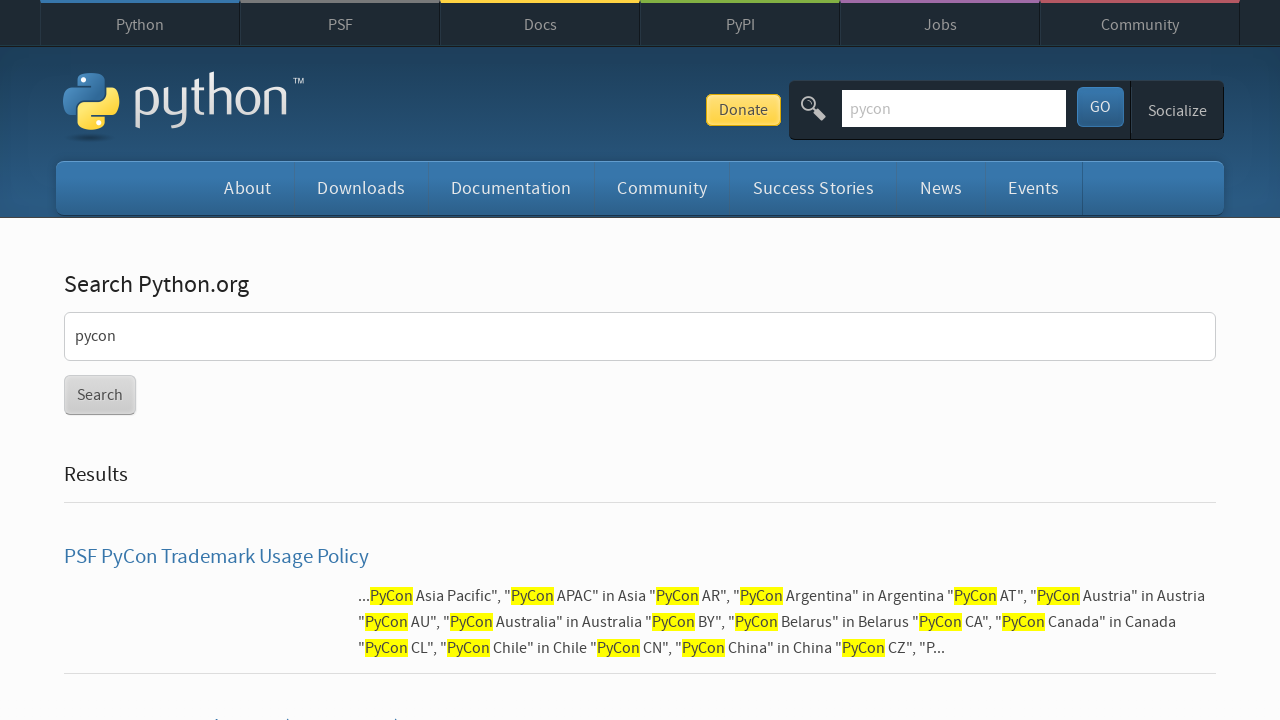

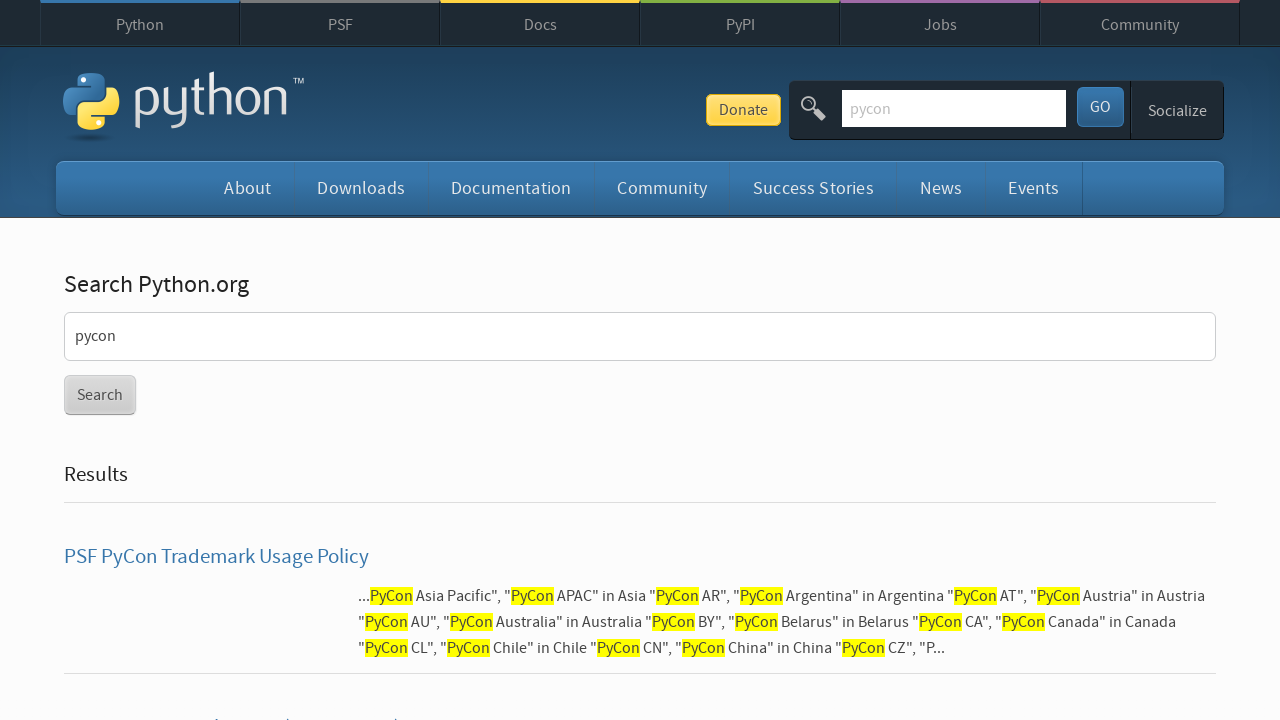